Tests contact form submission by filling all fields (forename, surname, email, telephone, message) and verifying successful submission message

Starting URL: http://jupiter.cloud.planittesting.com

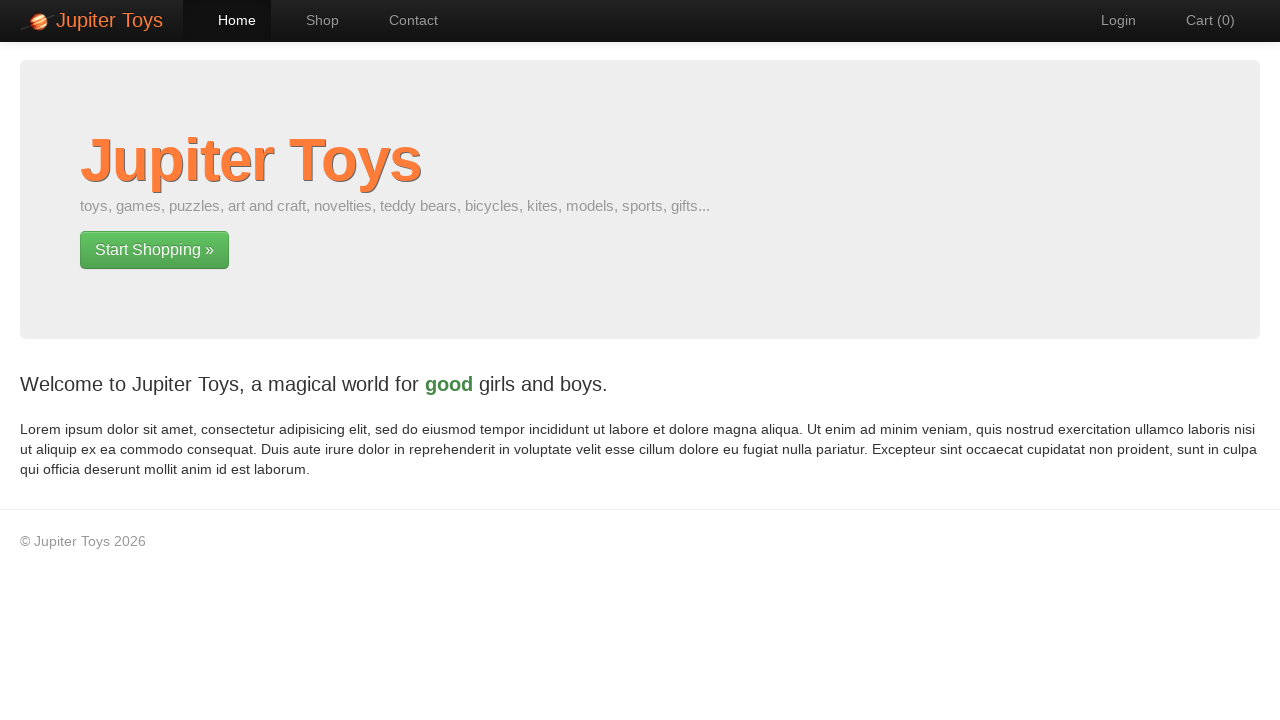

Clicked on contact link to navigate to contact page at (404, 20) on a[href='#/contact']
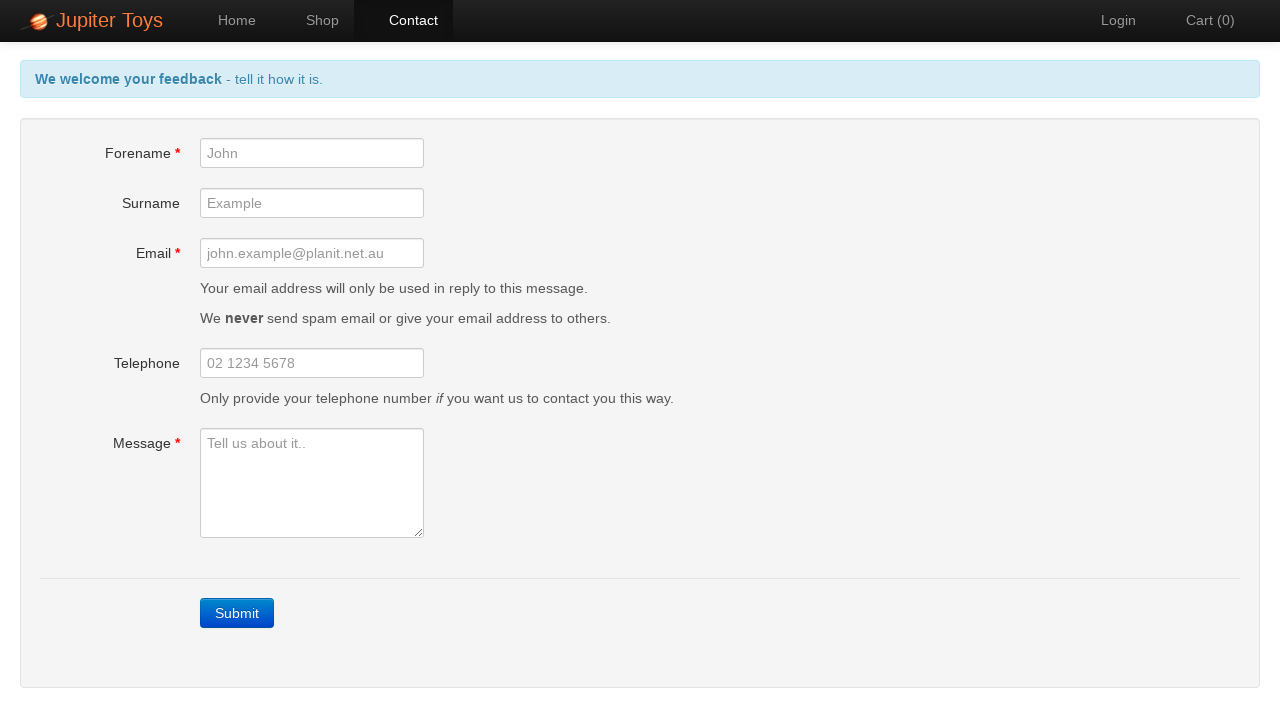

Contact form loaded with forename field visible
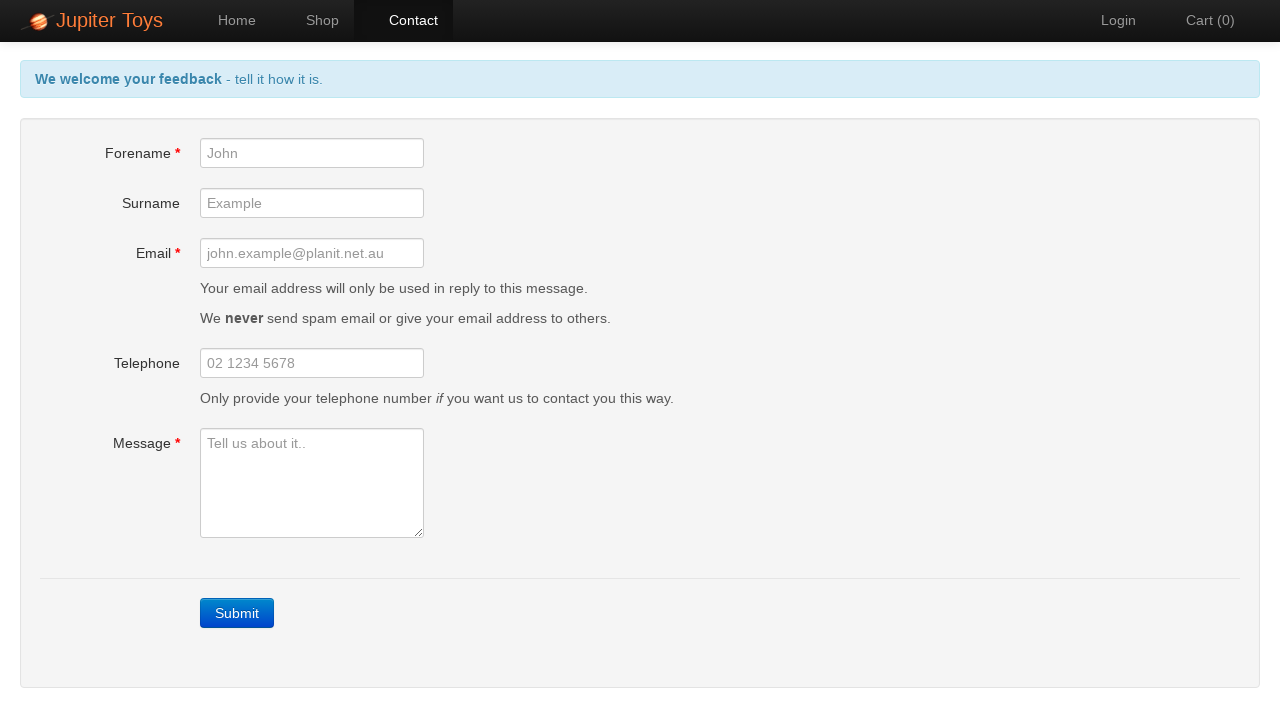

Filled forename field with 'Lee' on #forename
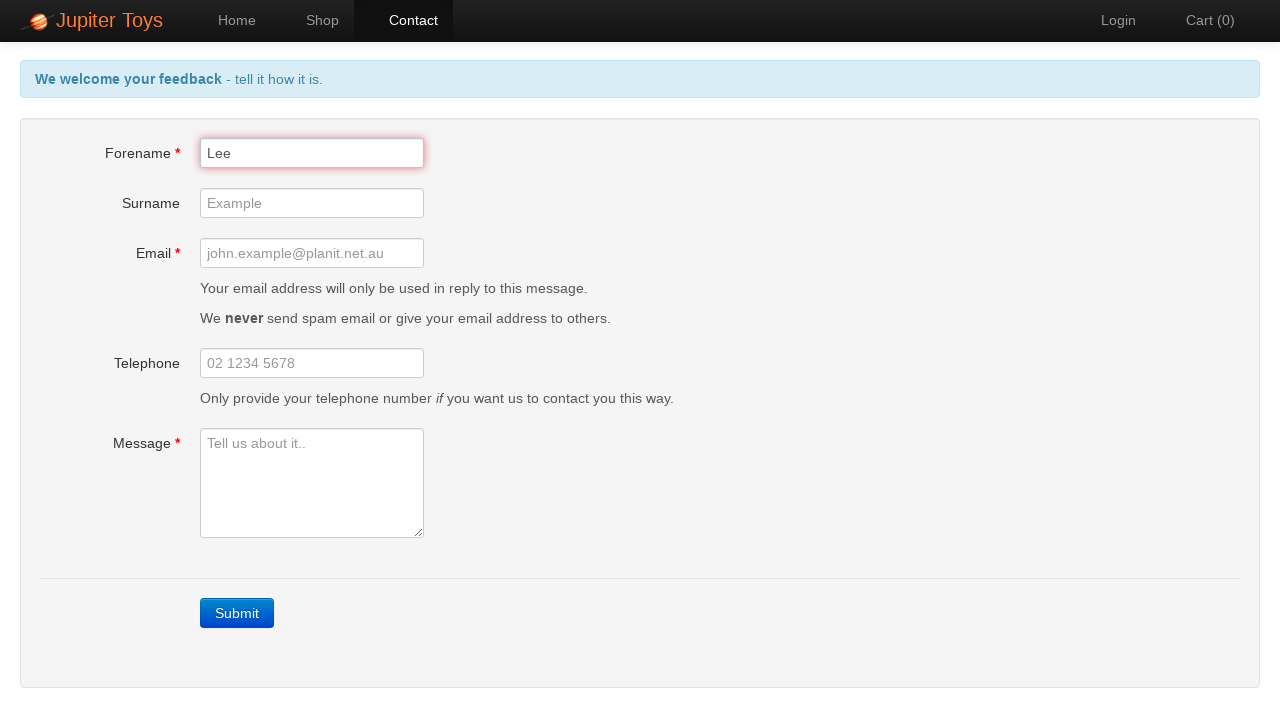

Filled surname field with 'Johnson' on #surname
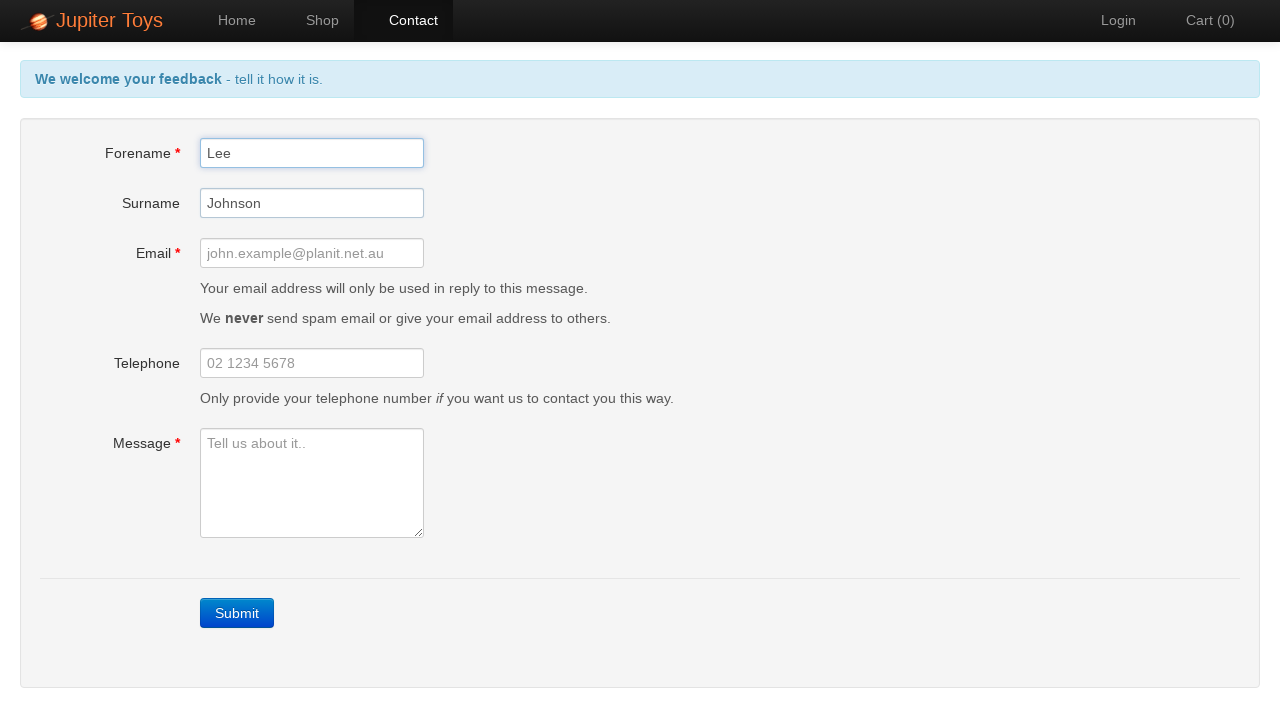

Filled email field with 'lee.johnson@email.com' on #email
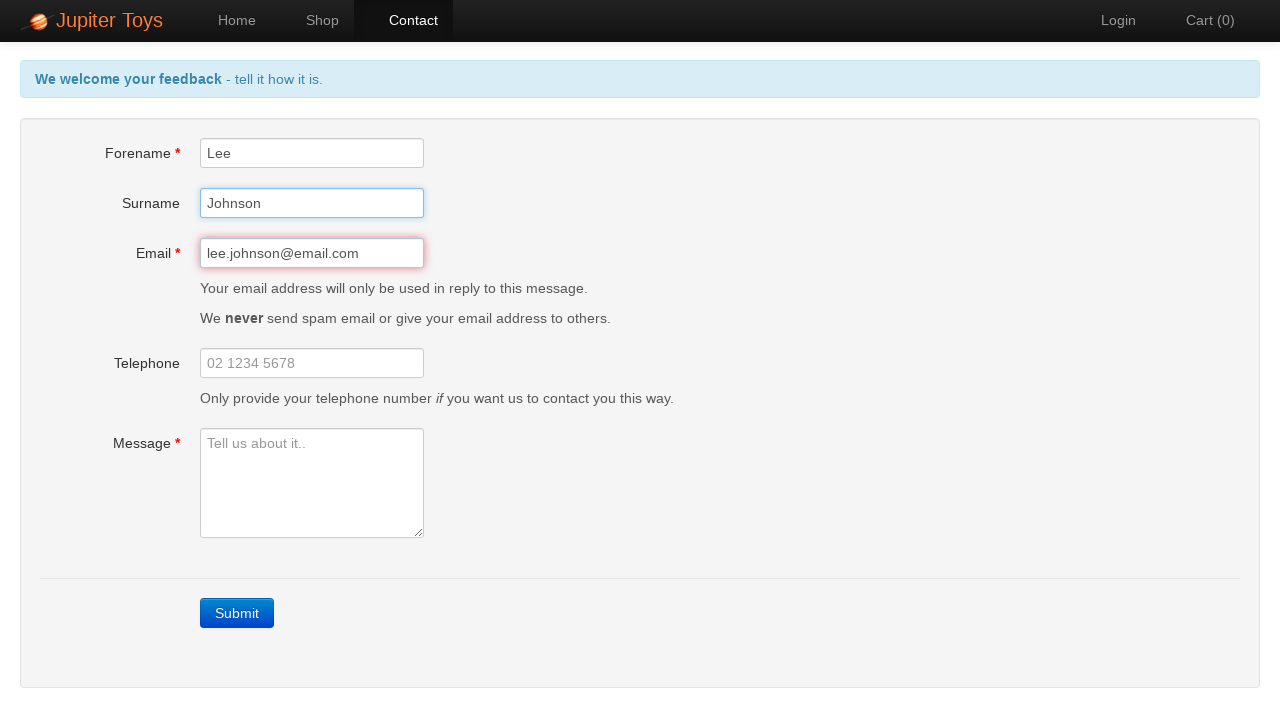

Filled telephone field with '9876543210' on #telephone
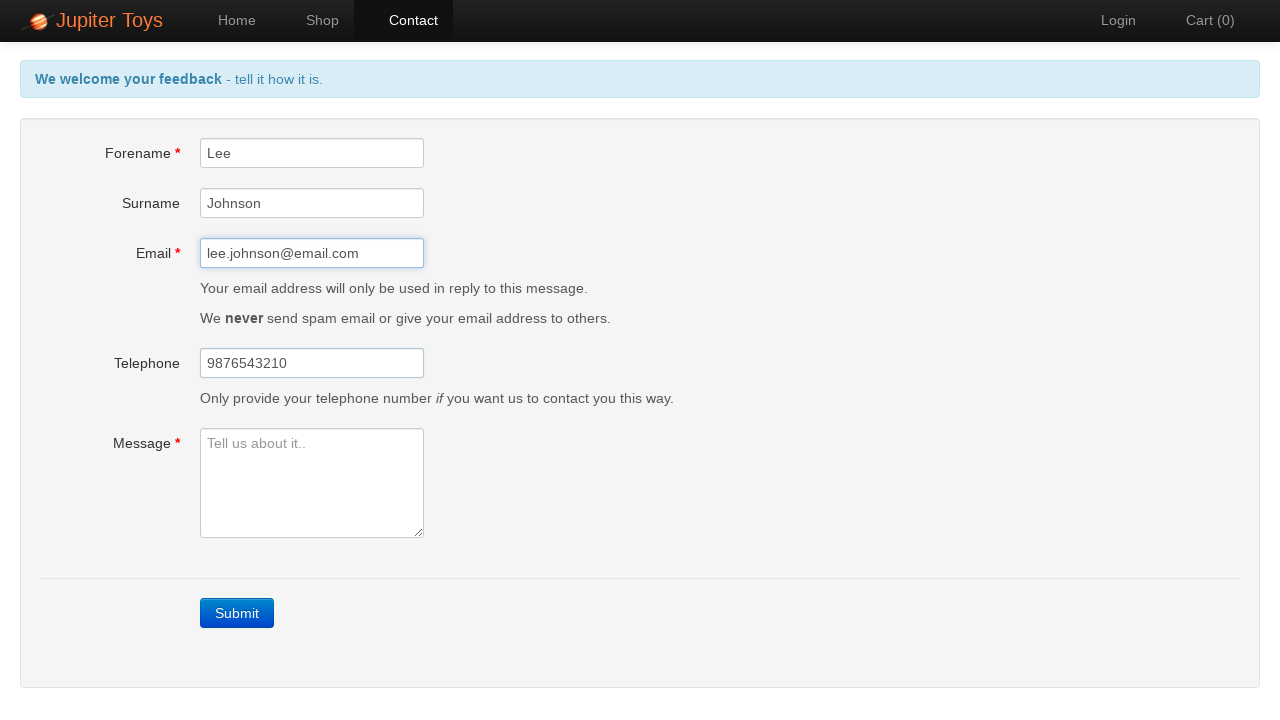

Filled message field with 'This is a test message!' on #message
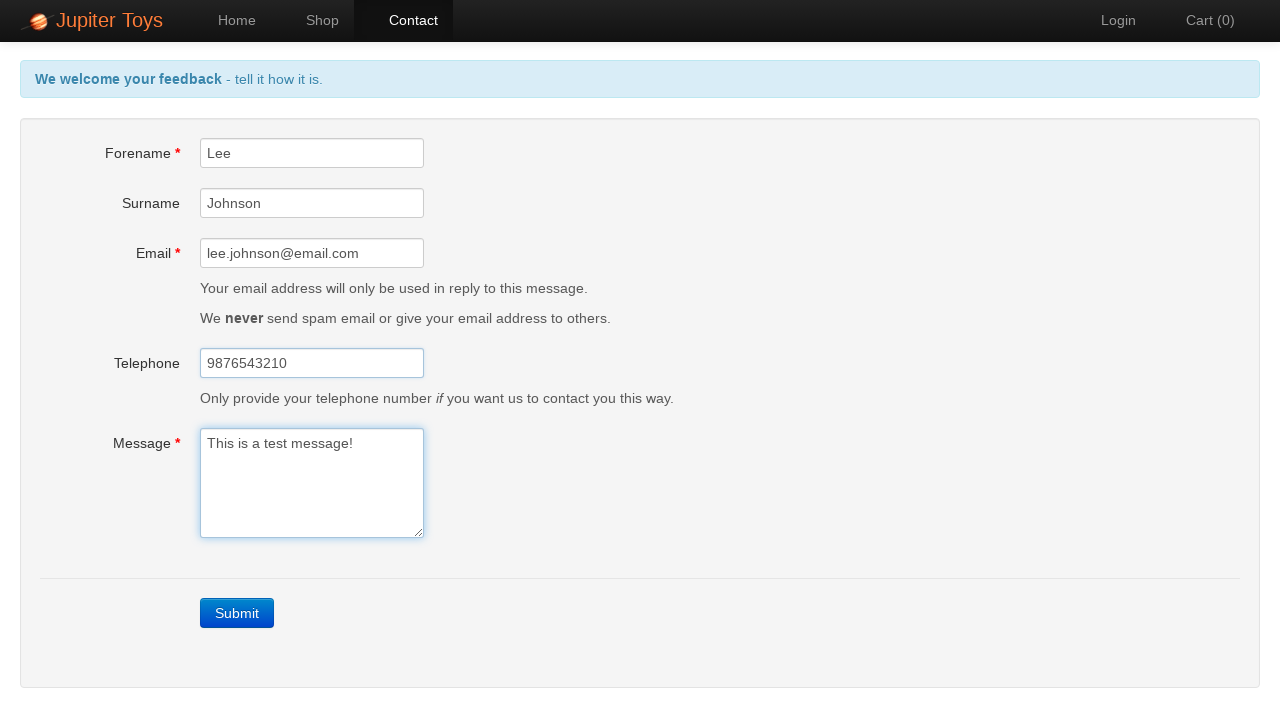

Clicked submit button to submit contact form at (237, 613) on xpath=//div[@class='form-actions']/a
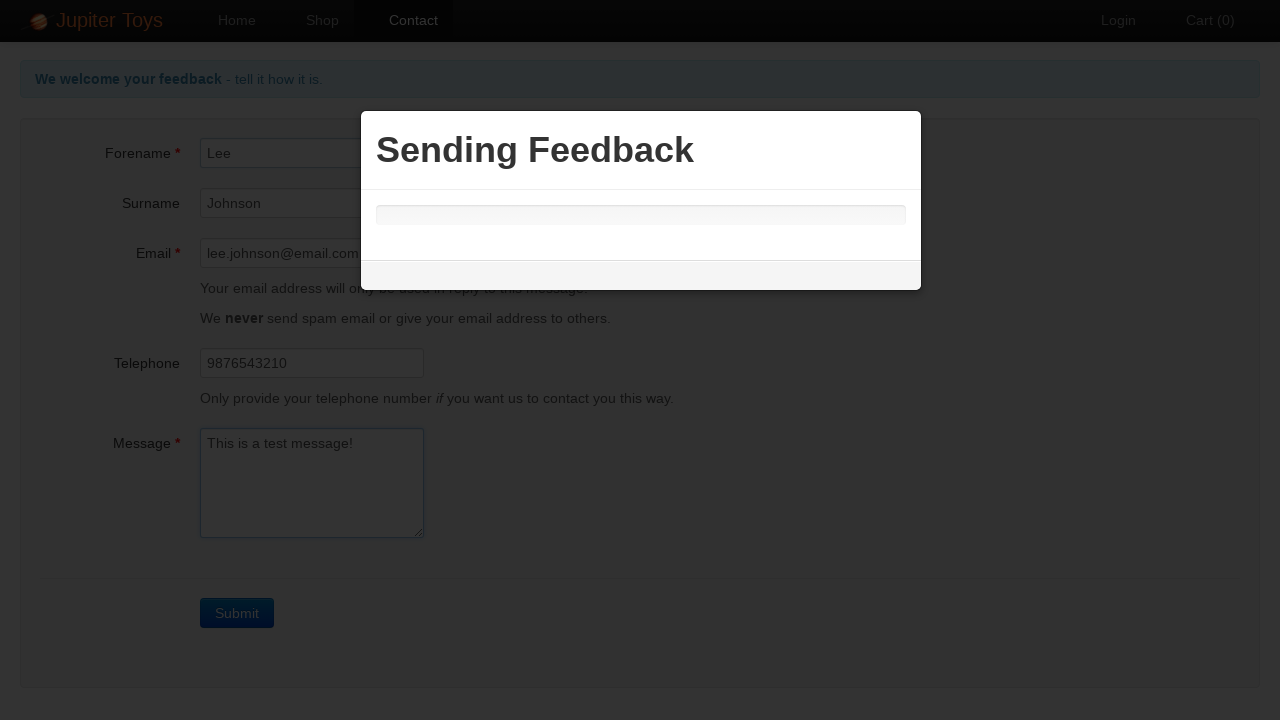

Success message appeared after form submission
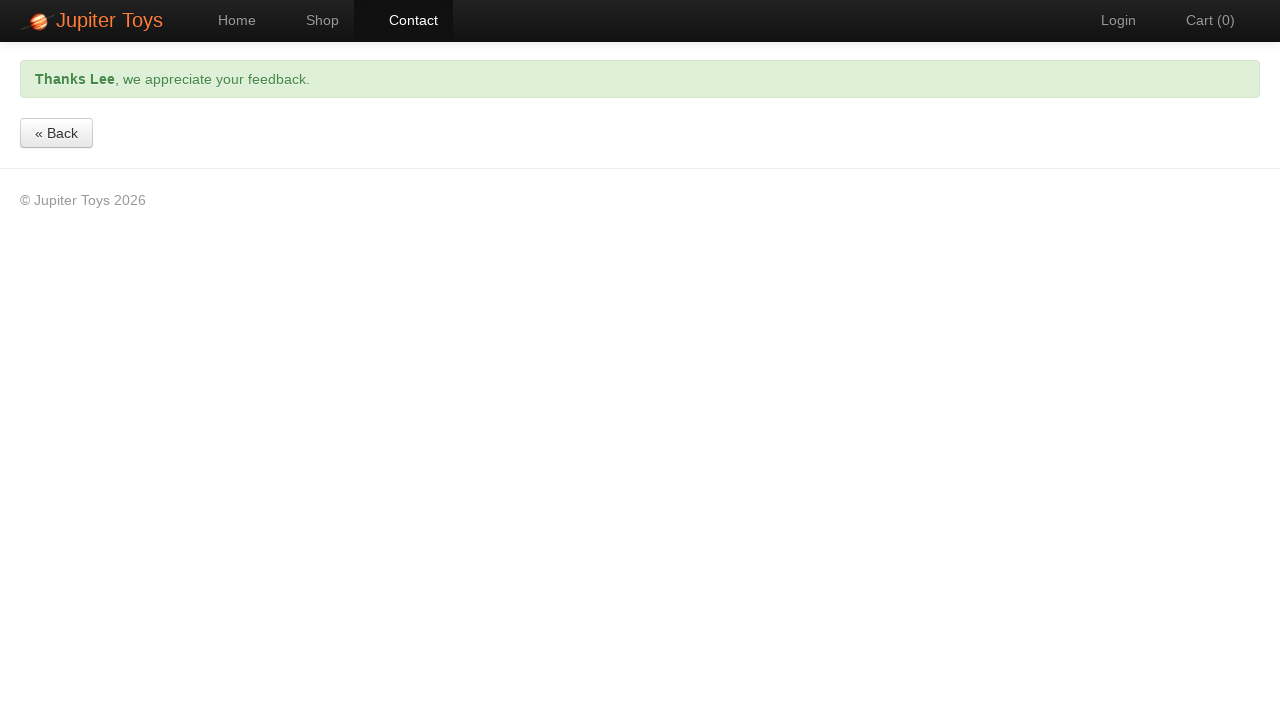

Verified that success message is visible on the page
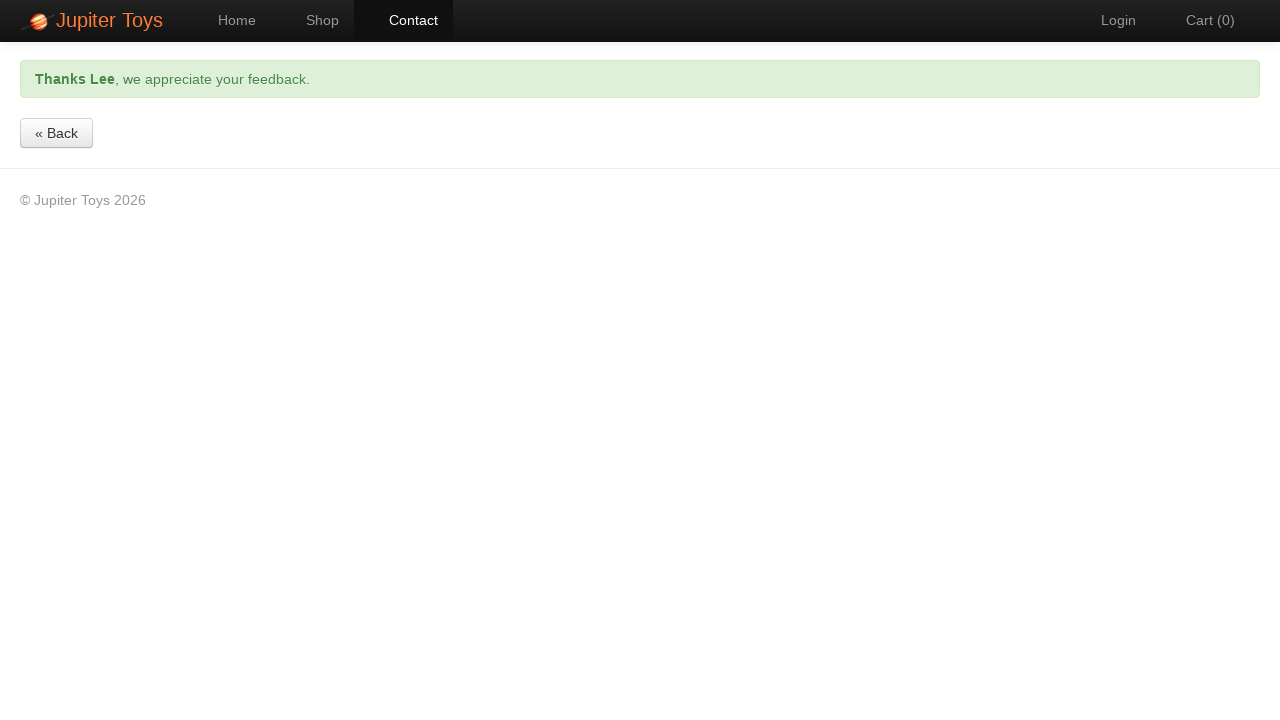

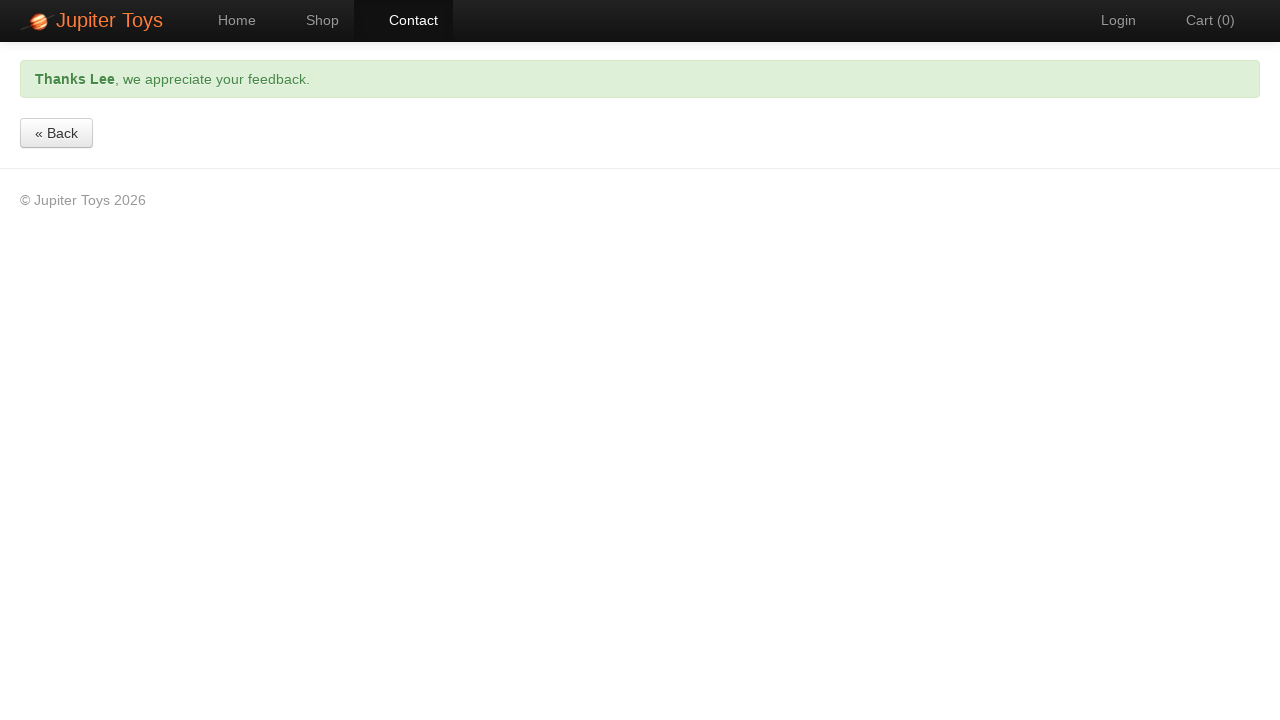